Tests drag and drop functionality by switching to an iframe and dragging an element from a source position to a target drop zone using click-hold-move-release actions.

Starting URL: https://jqueryui.com/droppable/

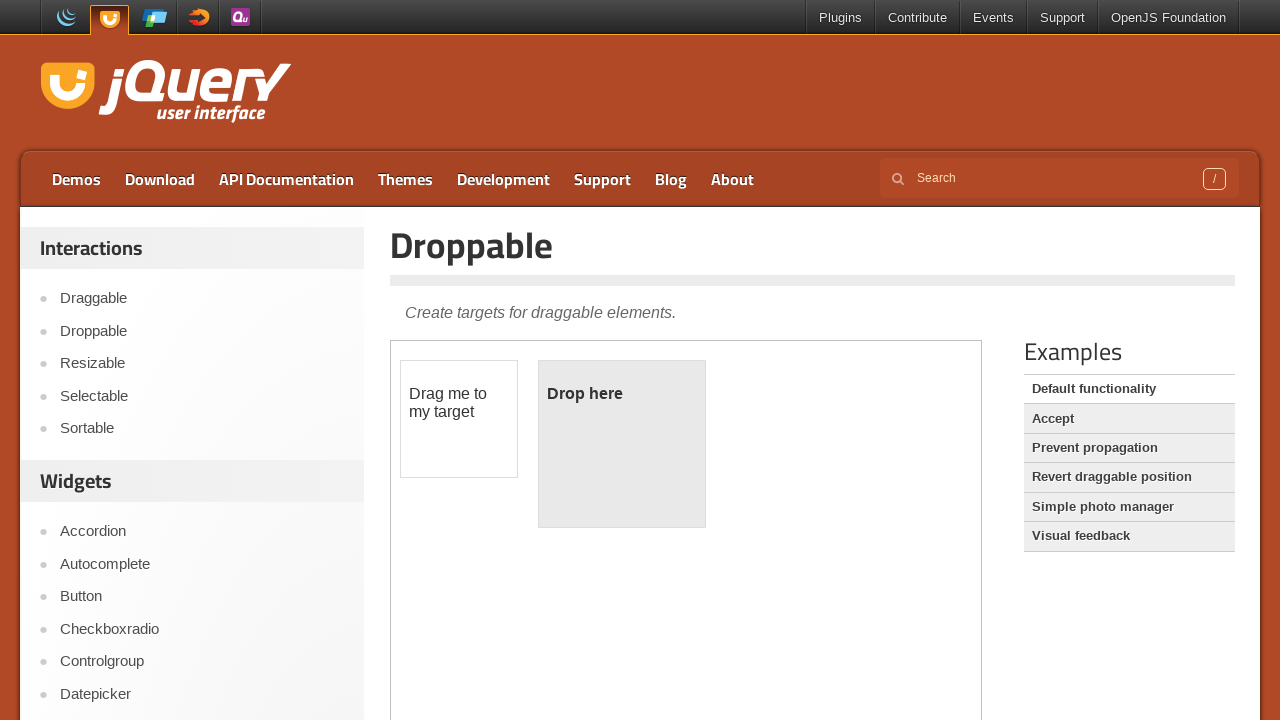

Located iframe containing drag and drop elements
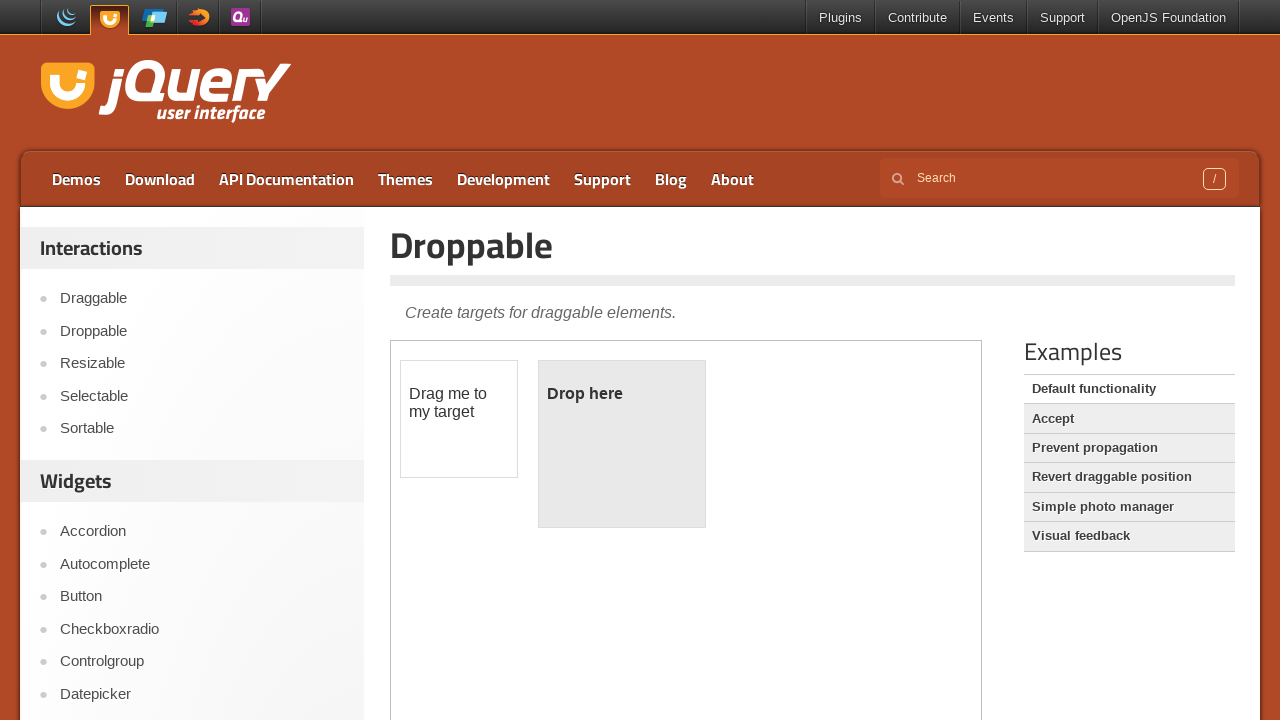

Located draggable element within iframe
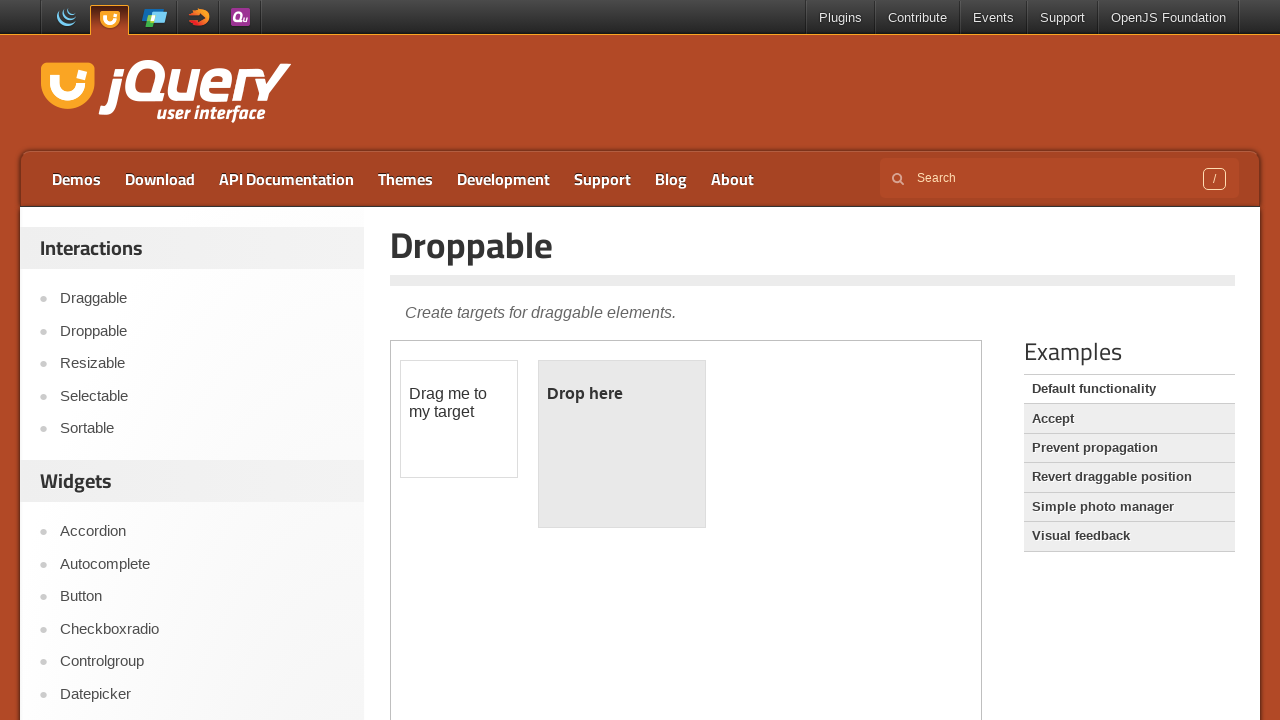

Located droppable target zone within iframe
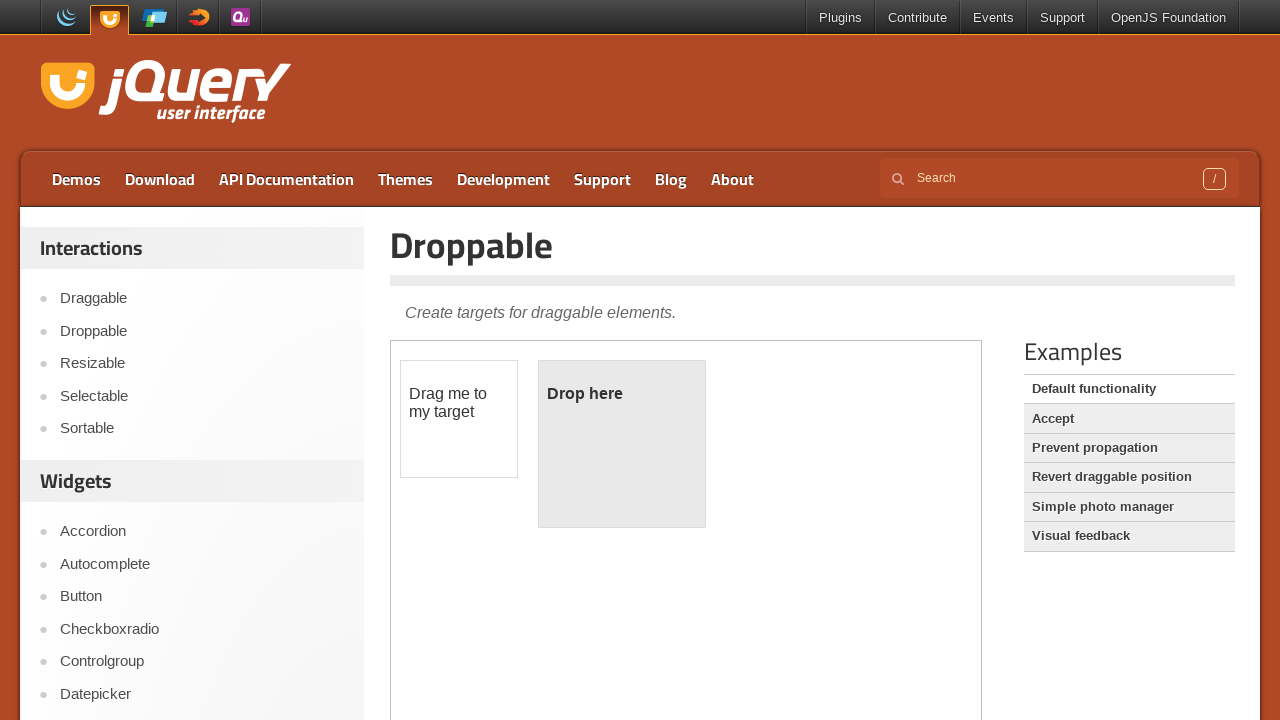

Dragged element from source to drop zone at (622, 444)
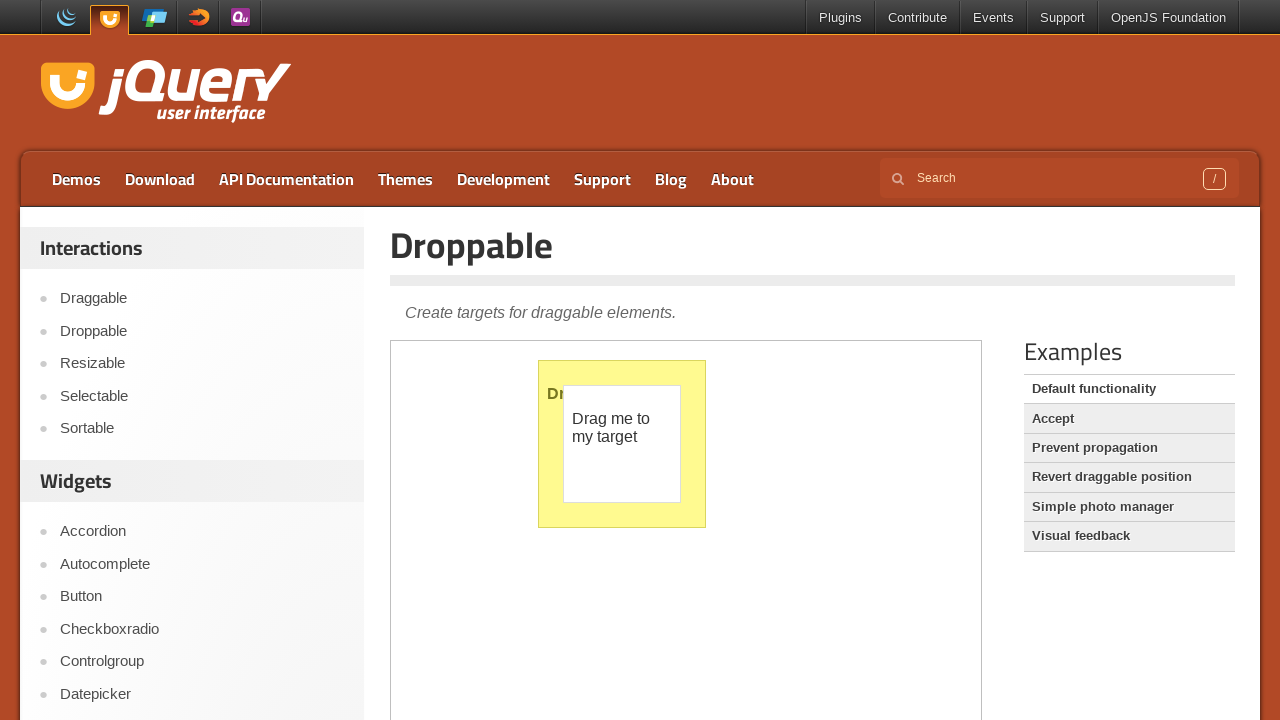

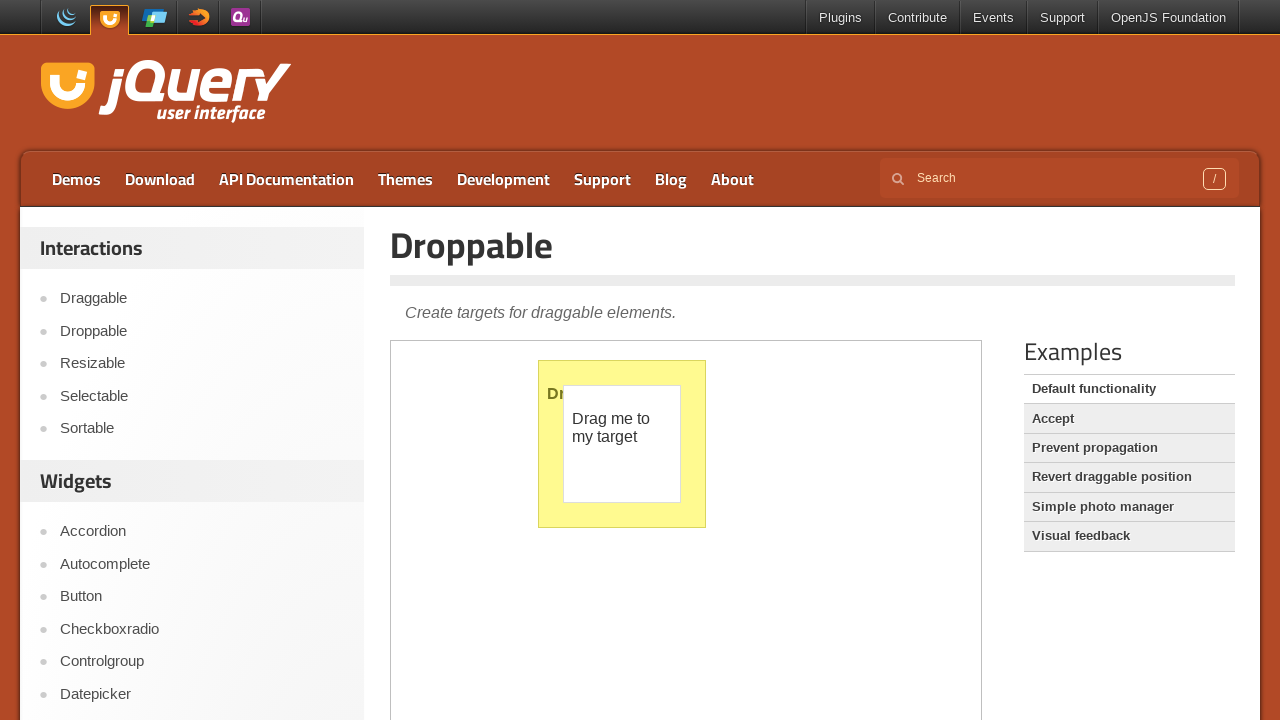